Tests static dropdown selection functionality by selecting currency options using different methods (index, value, visible text), then tests a passenger count dropdown by incrementing adult and child counts.

Starting URL: https://rahulshettyacademy.com/dropdownsPractise/

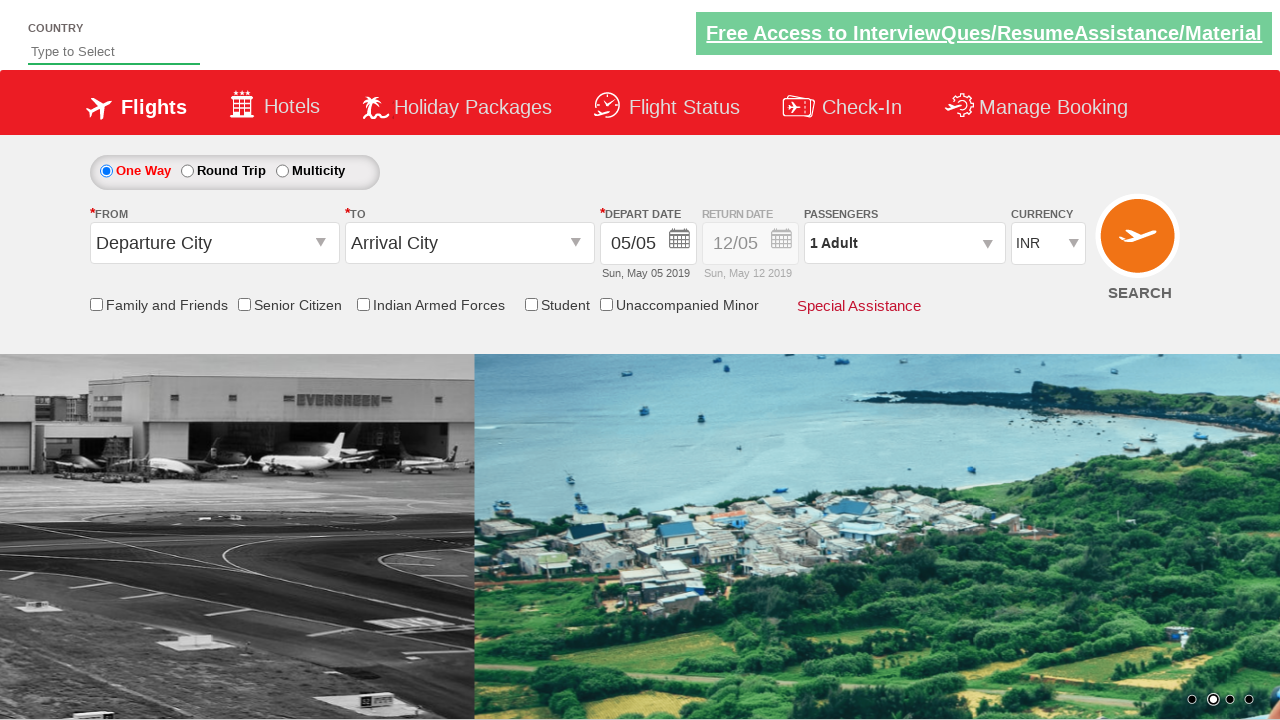

Selected AED currency by index 1 on select[name='ctl00$mainContent$DropDownListCurrency']
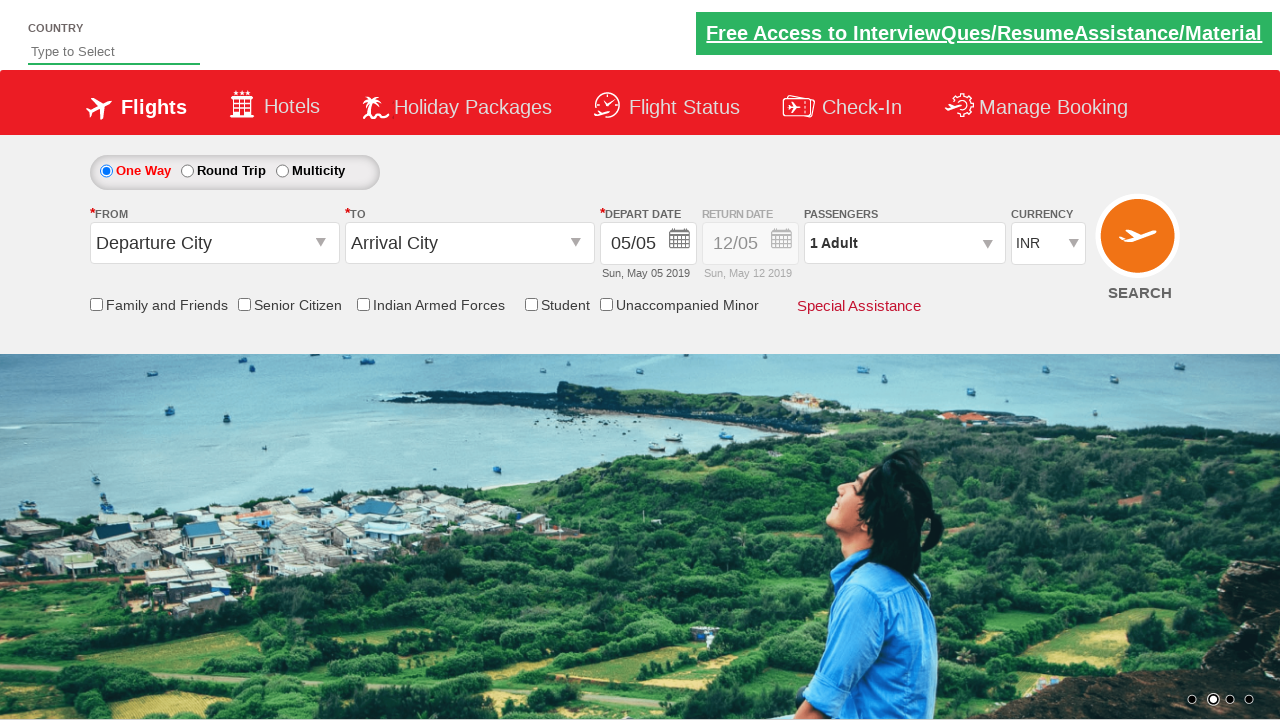

Selected USD currency by value on select[name='ctl00$mainContent$DropDownListCurrency']
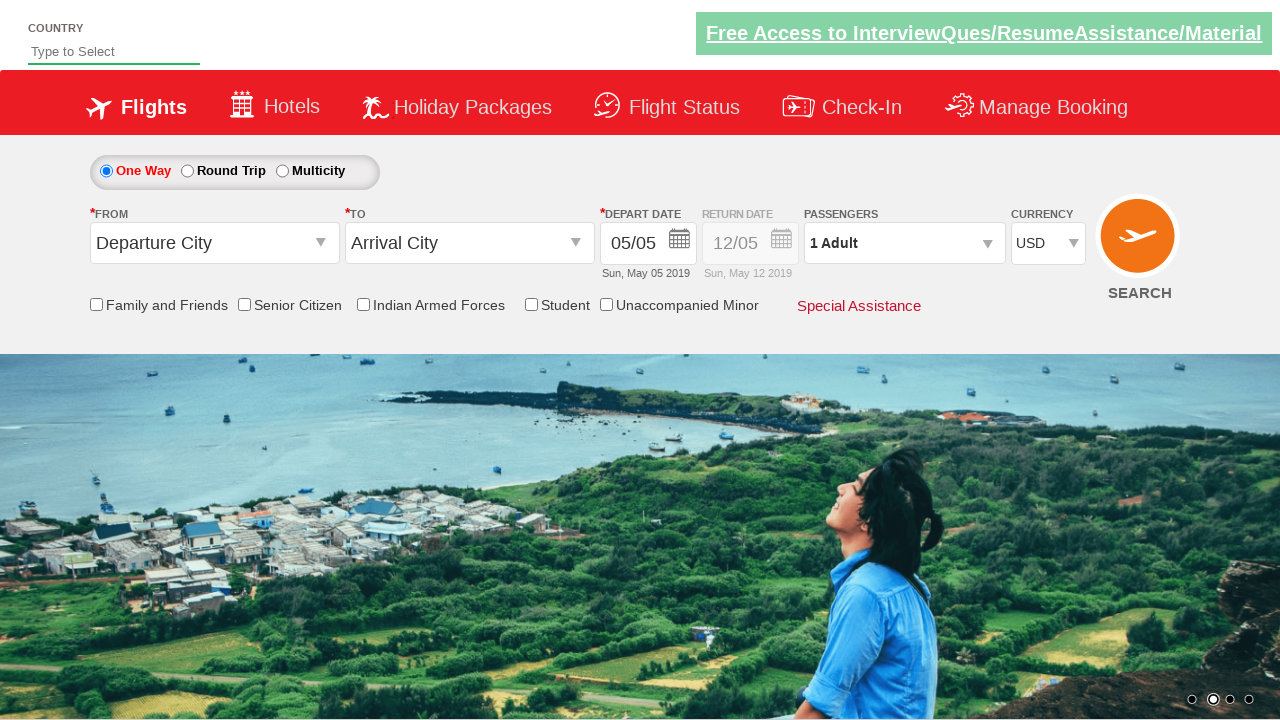

Selected INR currency by visible text on select[name='ctl00$mainContent$DropDownListCurrency']
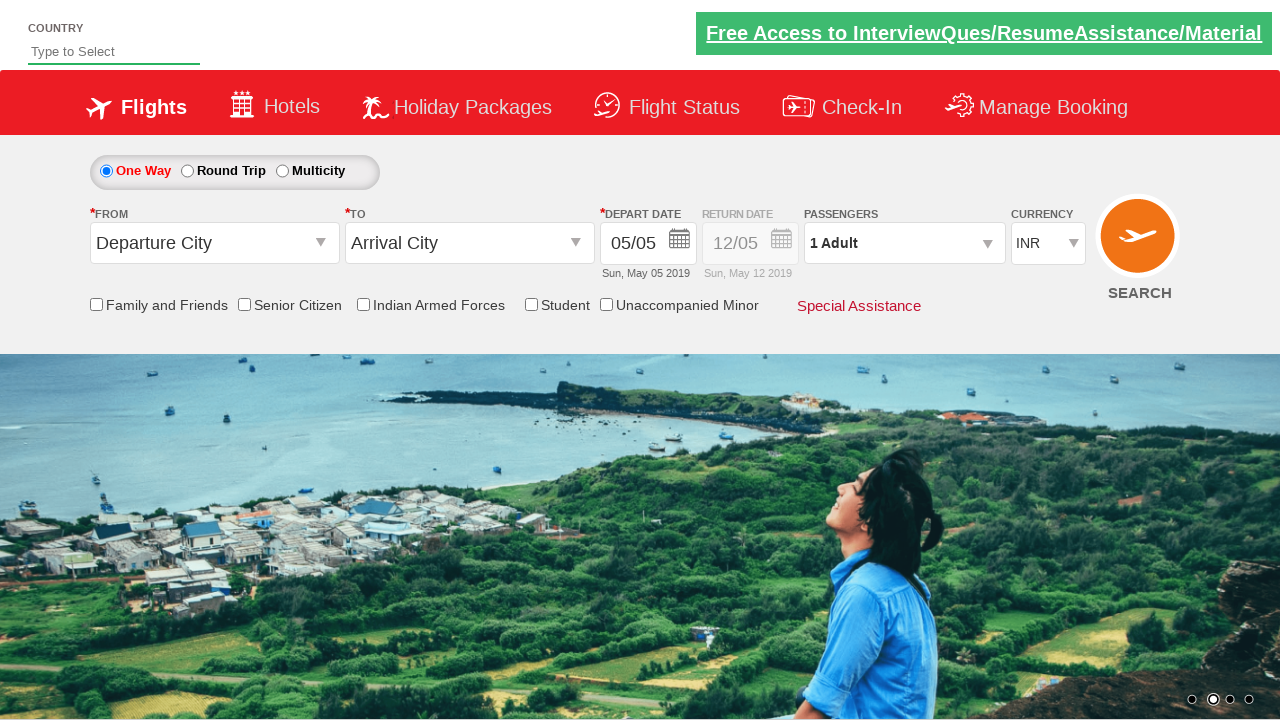

Clicked passenger dropdown to open at (904, 243) on #divpaxinfo
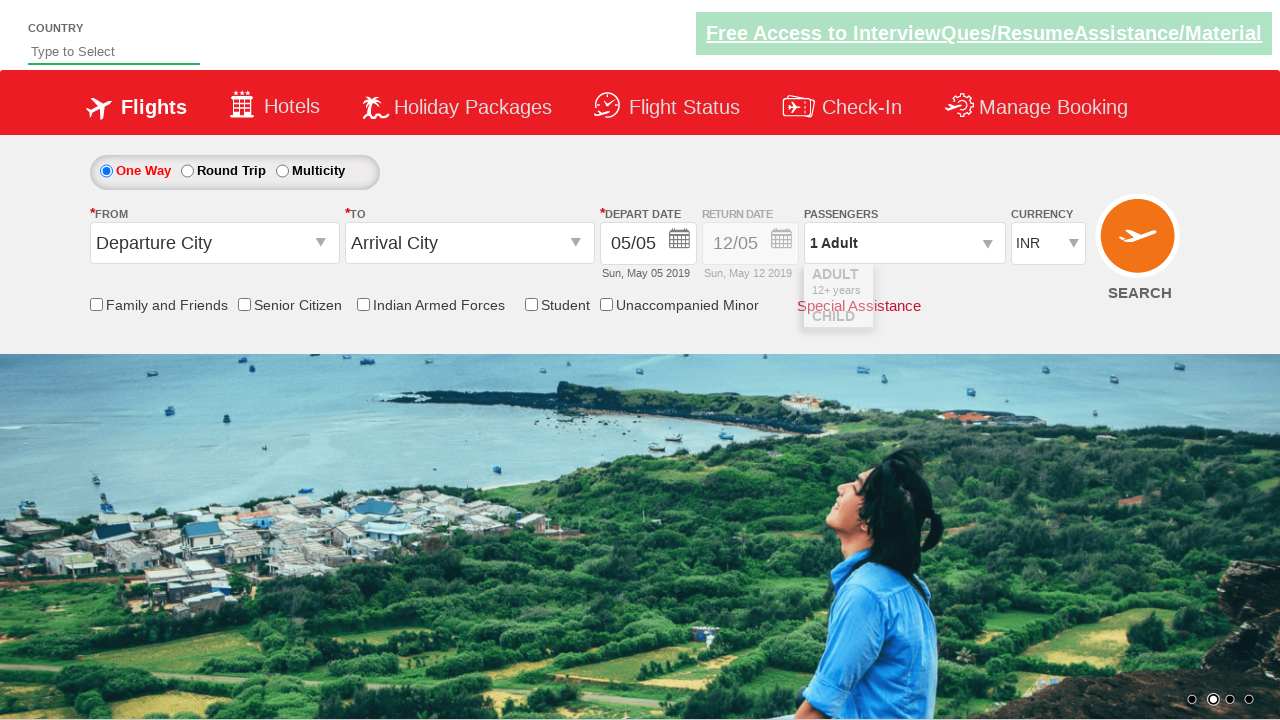

Waited for dropdown animation to complete
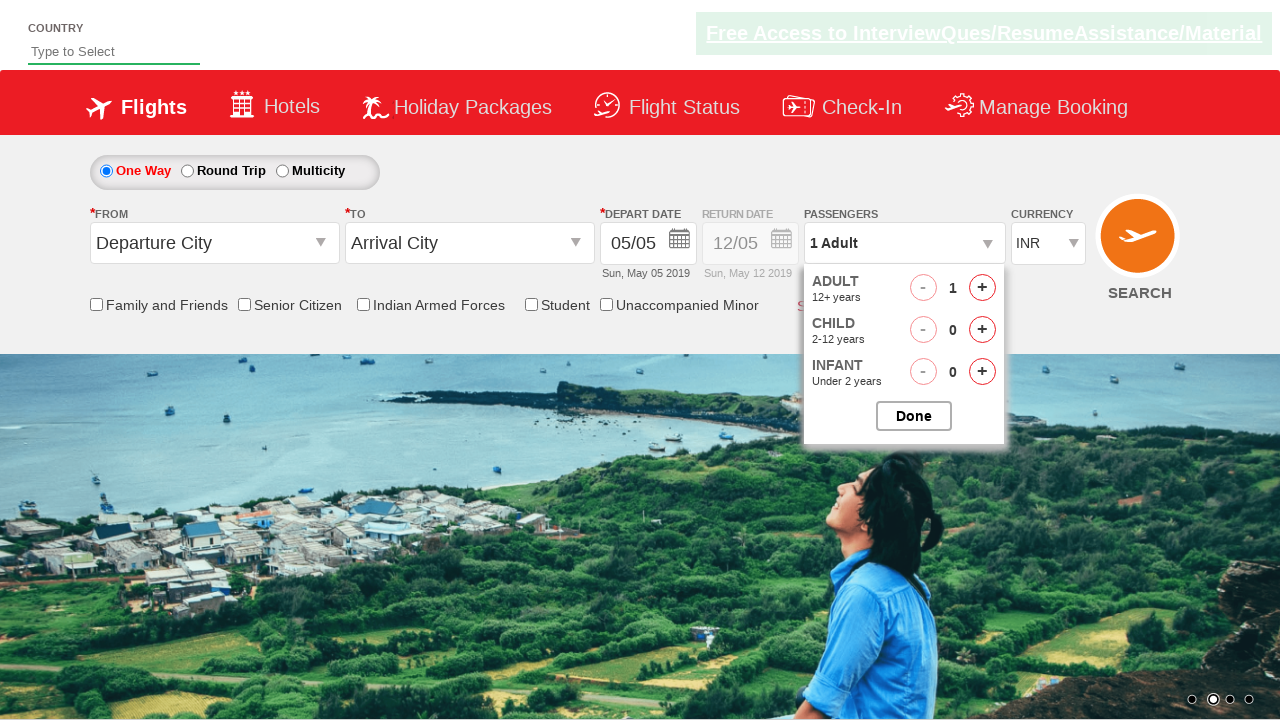

Incremented adult count (iteration 1/3) at (982, 288) on #hrefIncAdt
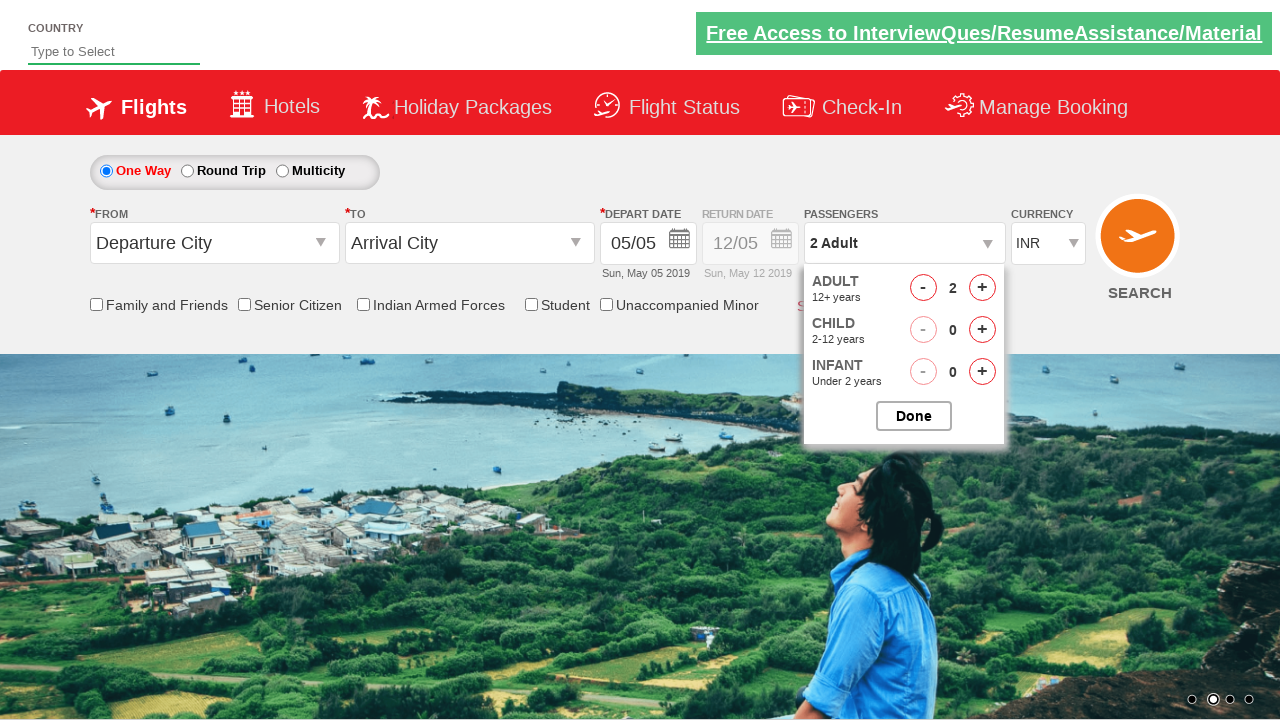

Incremented adult count (iteration 2/3) at (982, 288) on #hrefIncAdt
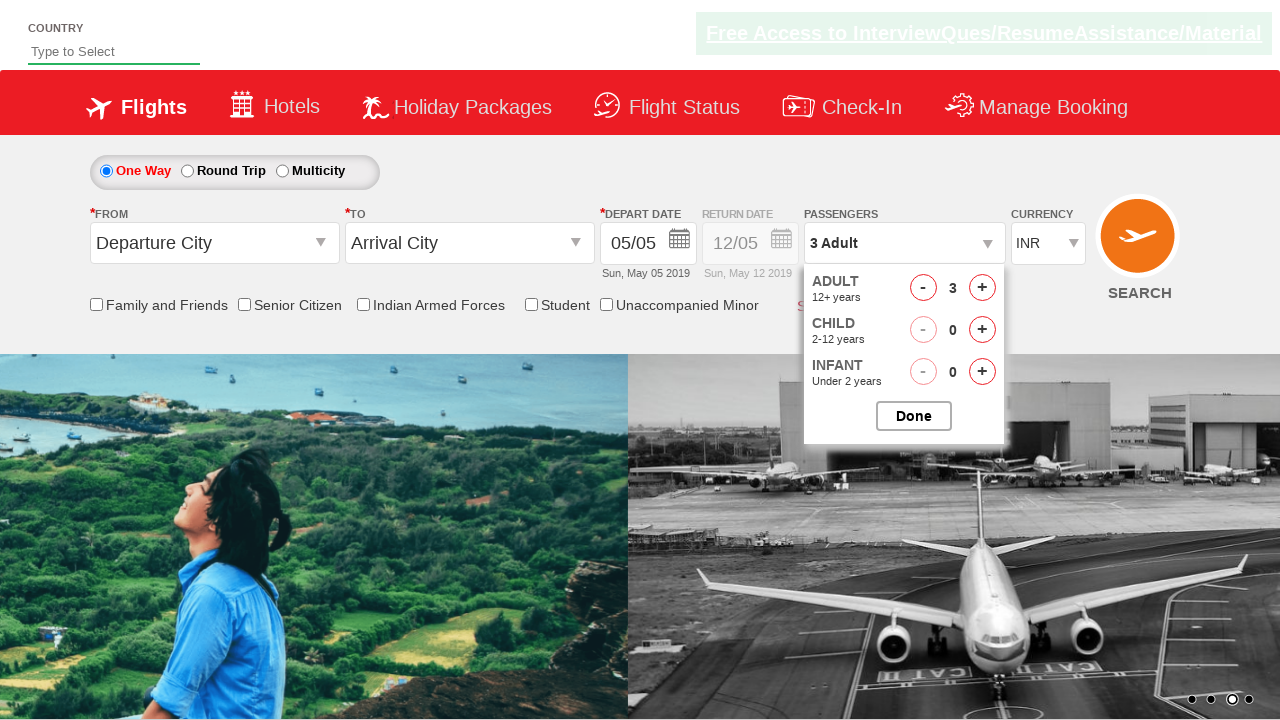

Incremented adult count (iteration 3/3) at (982, 288) on #hrefIncAdt
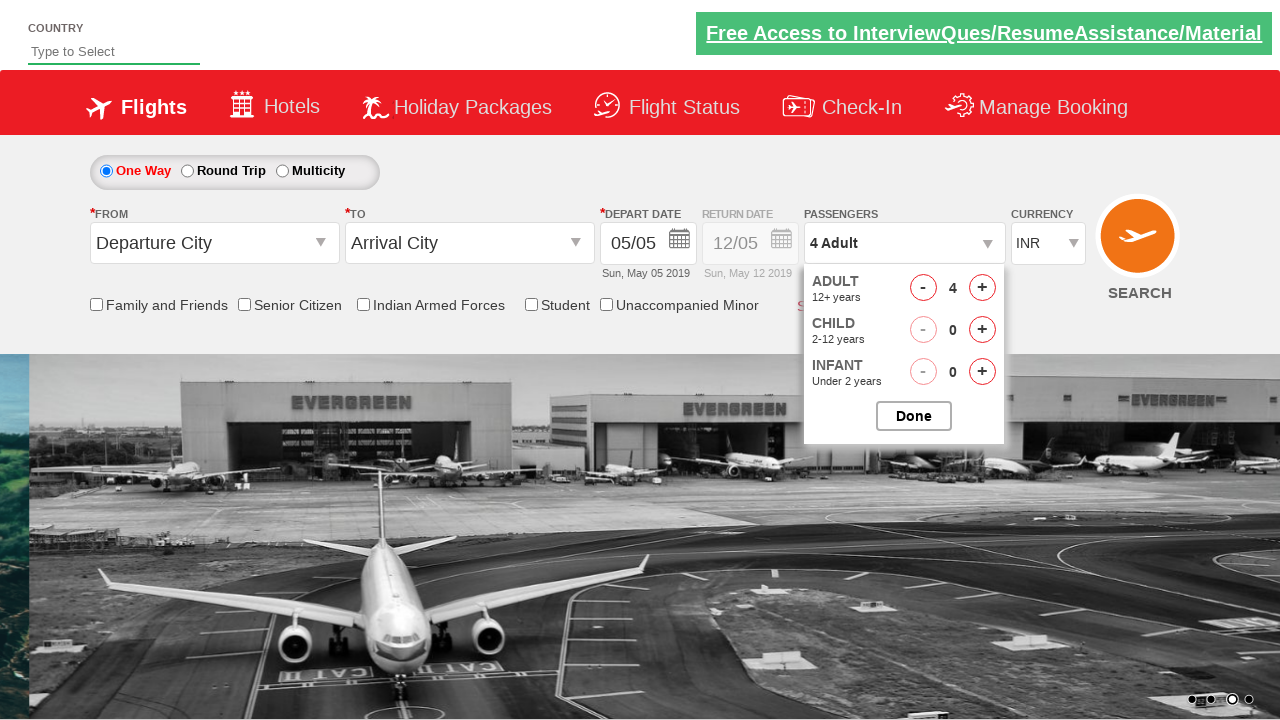

Incremented child count (iteration 1/3) at (982, 330) on #hrefIncChd
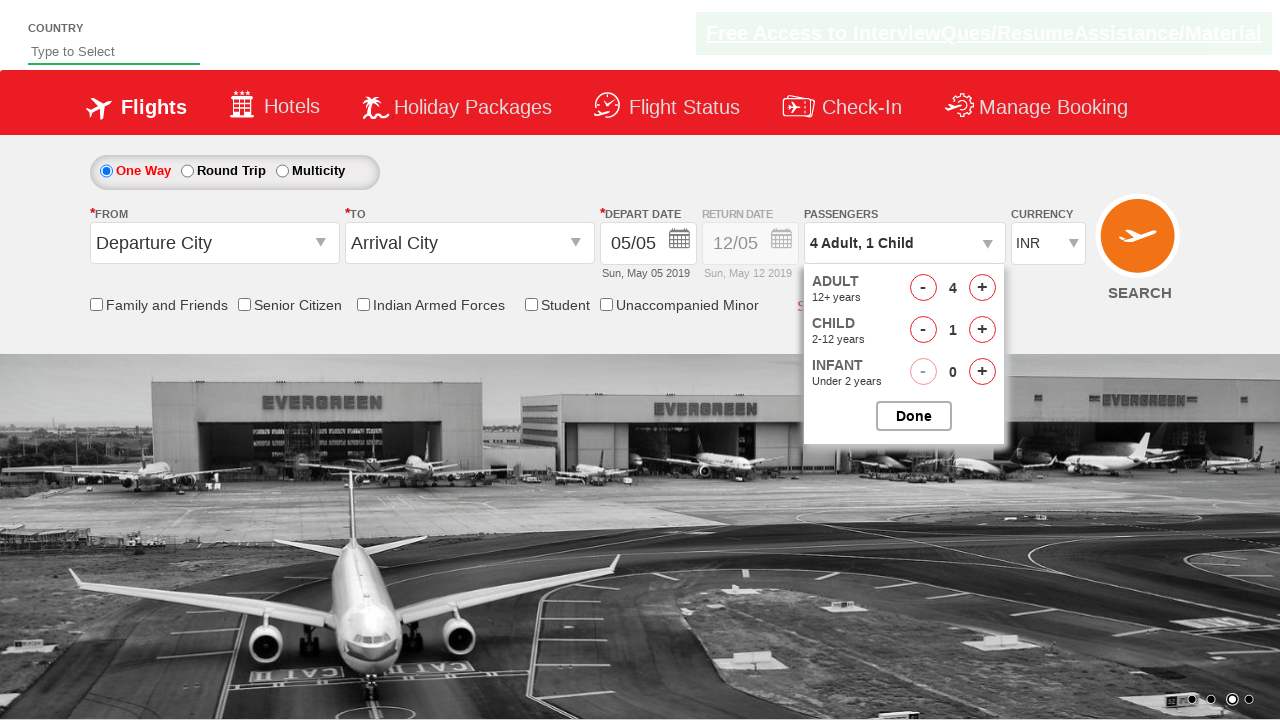

Incremented child count (iteration 2/3) at (982, 330) on #hrefIncChd
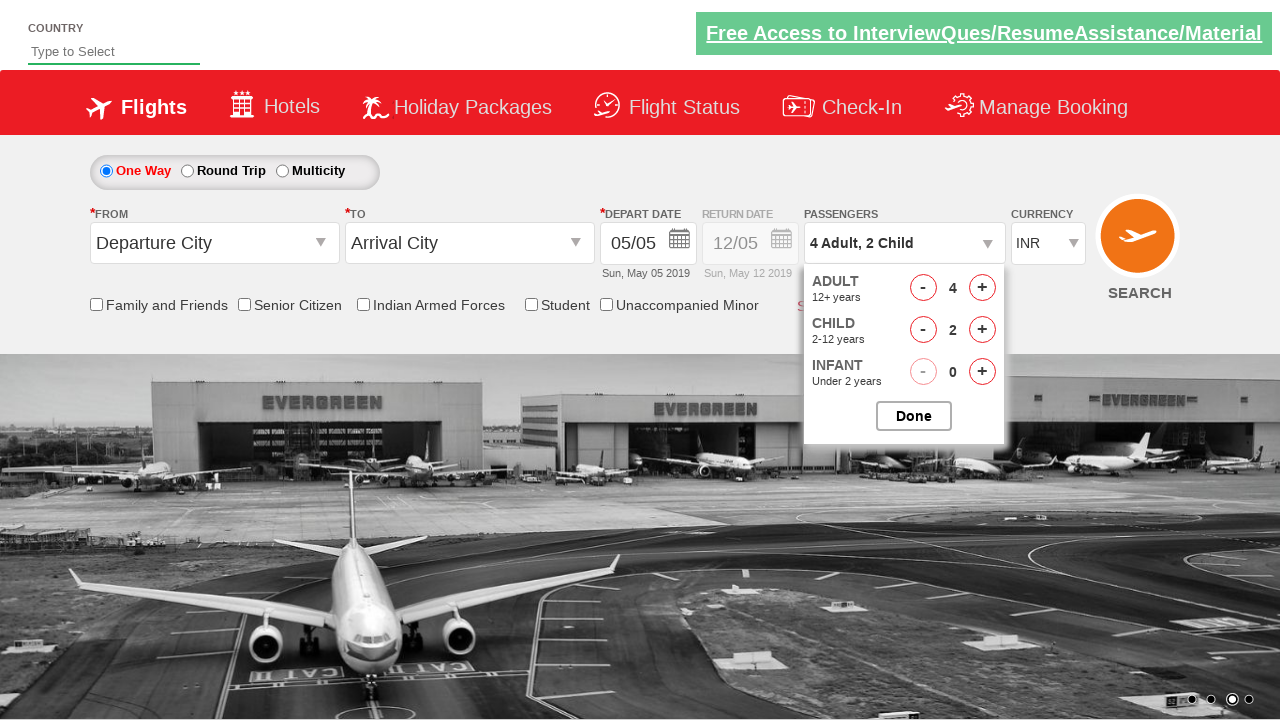

Incremented child count (iteration 3/3) at (982, 330) on #hrefIncChd
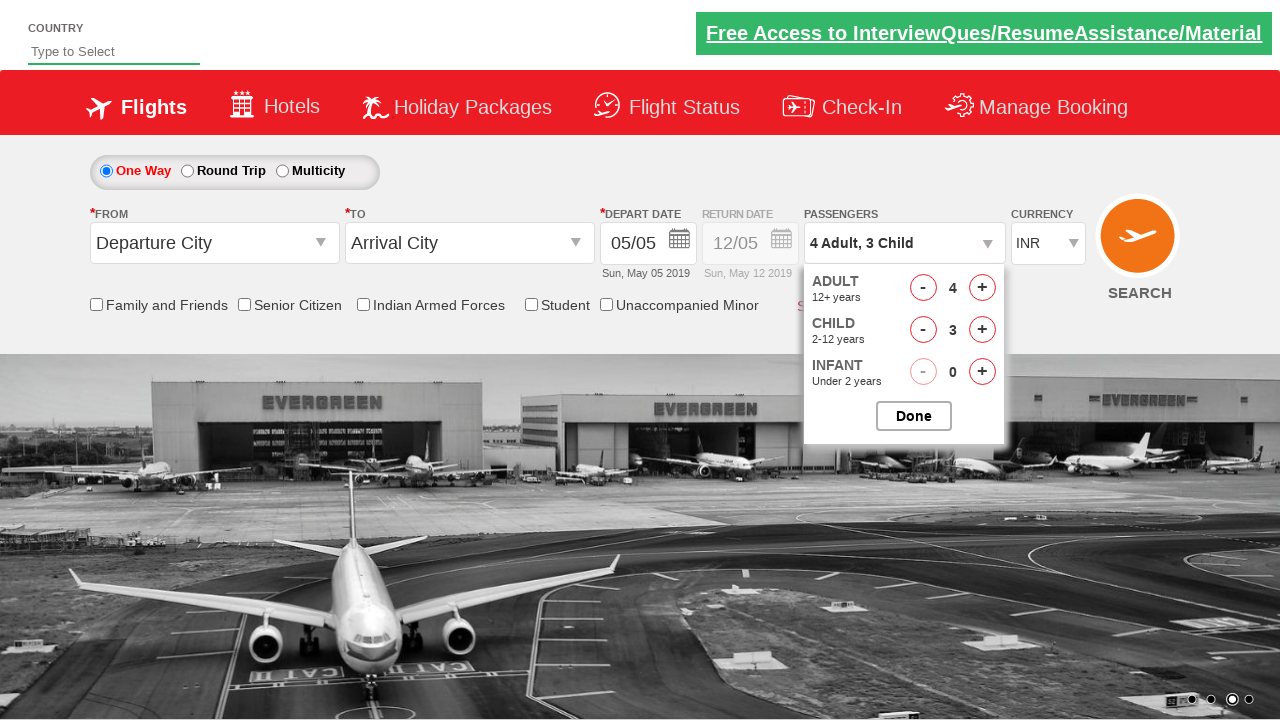

Clicked Done button to close passenger dropdown at (914, 416) on input[value='Done']
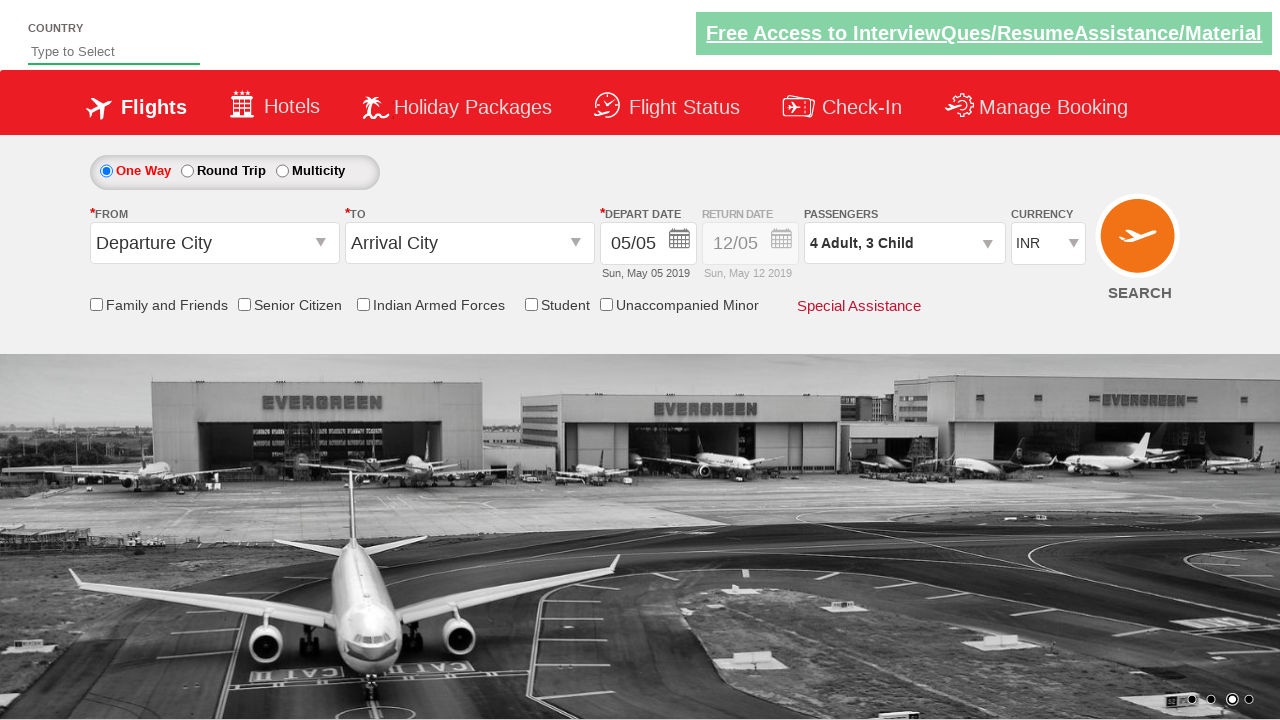

Verified passenger info section is visible with updated count
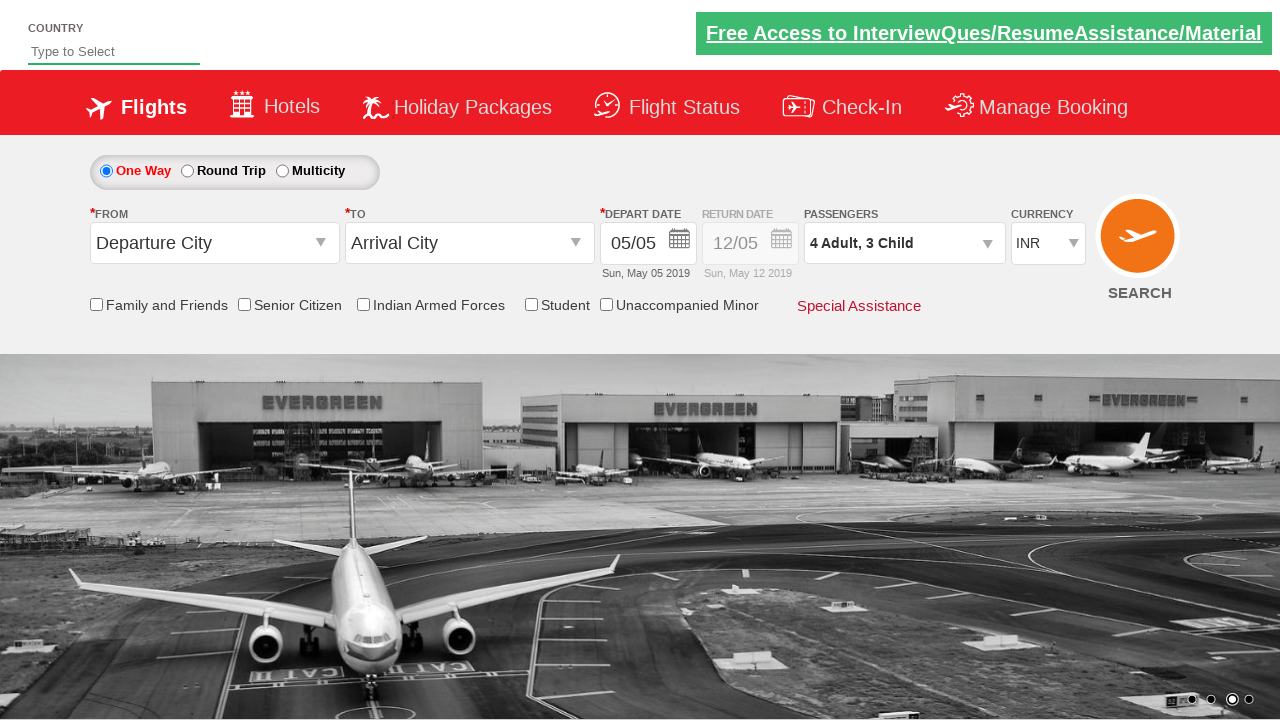

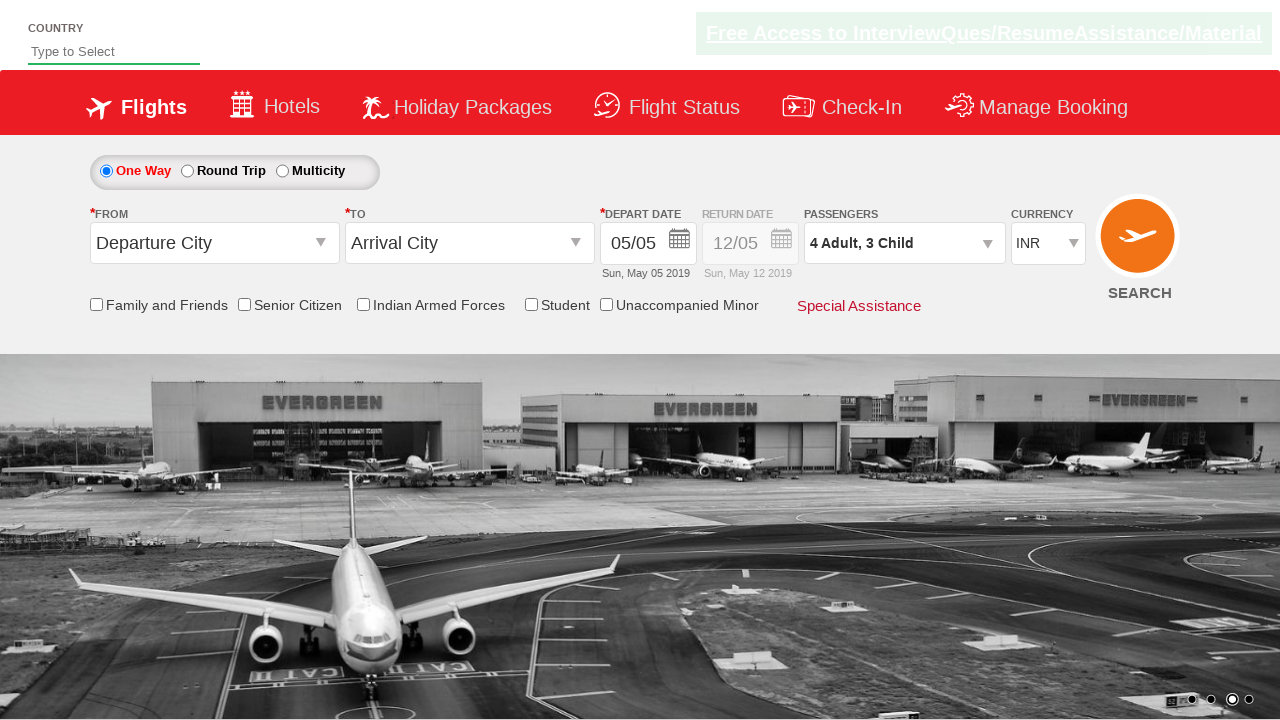